Tests locator functionality on OrangeHRM trial page by finding "CONTACT SALES" elements, hovering over one, and interacting with the country dropdown to verify options are present.

Starting URL: https://www.orangehrm.com/orangehrm-30-day-trial

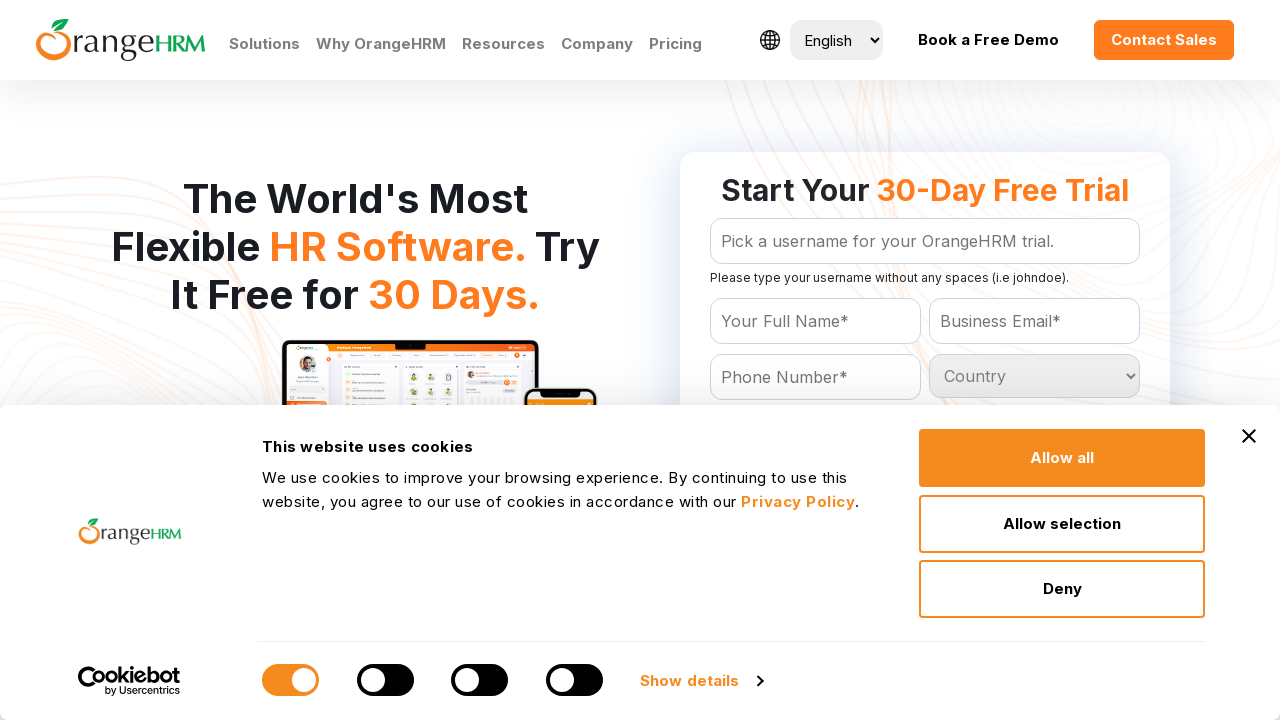

Navigated to OrangeHRM 30-day trial page
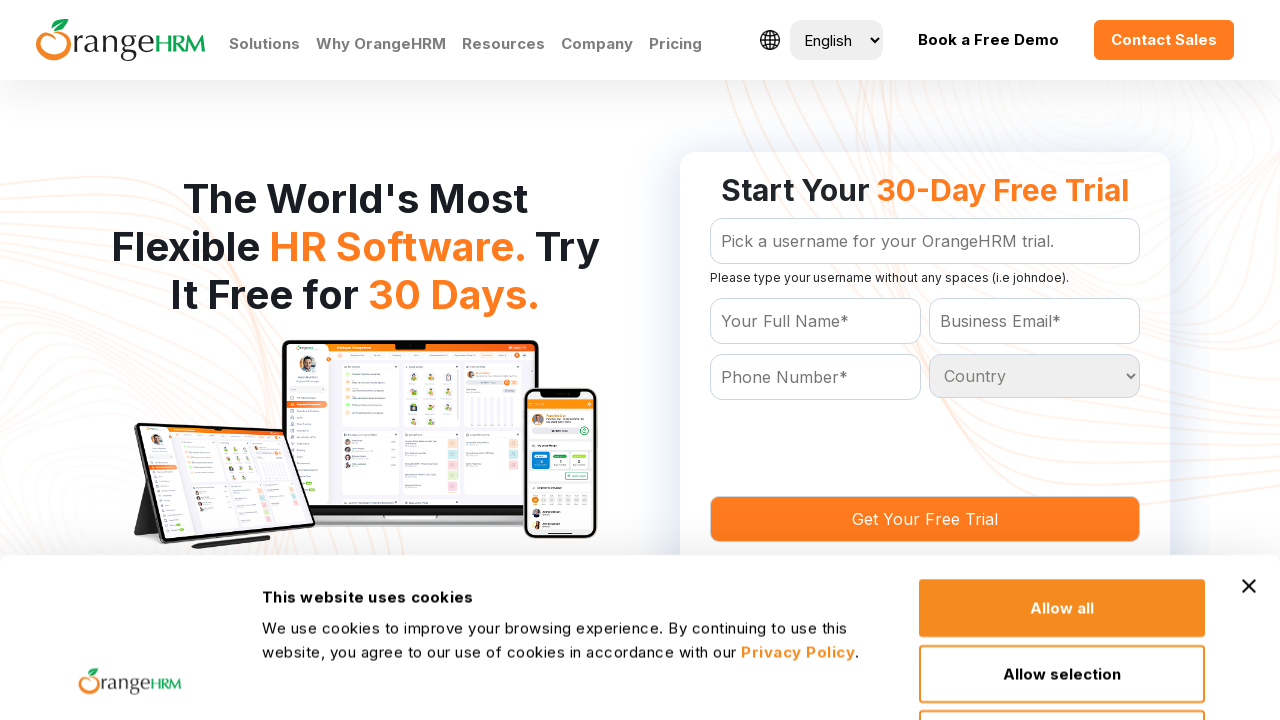

Located all 'CONTACT SALES' text elements
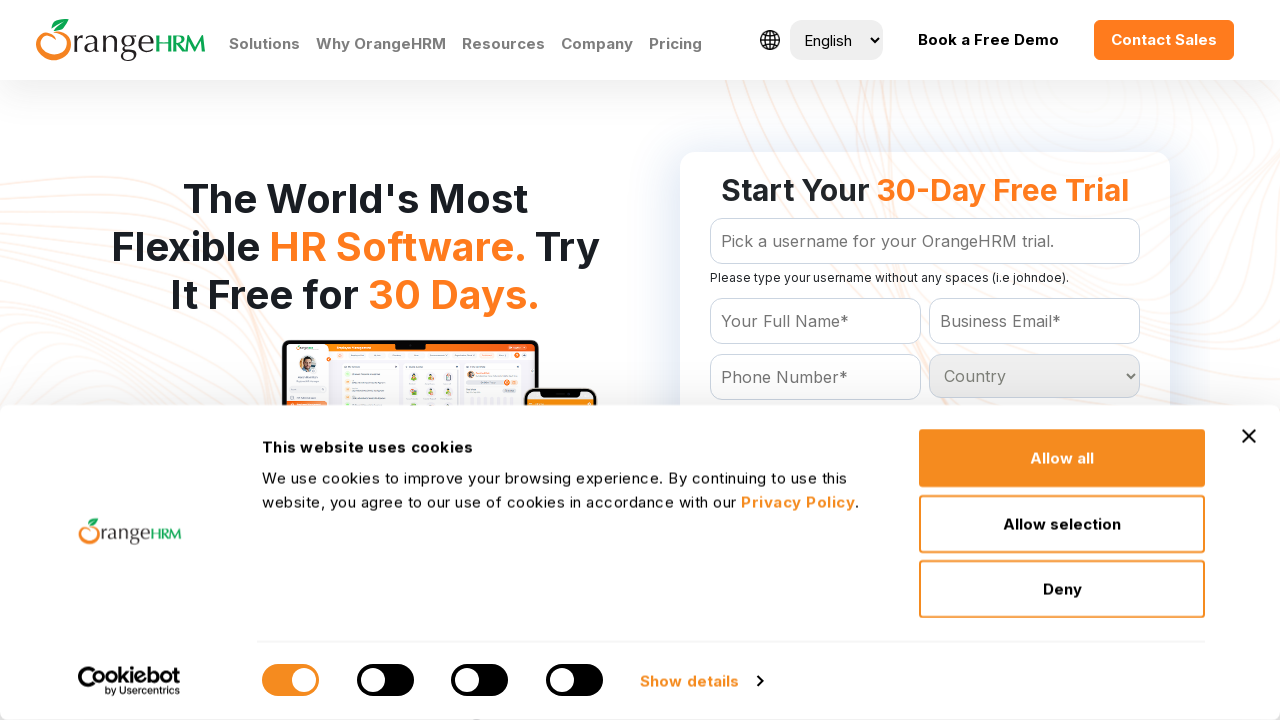

Found 3 'CONTACT SALES' elements
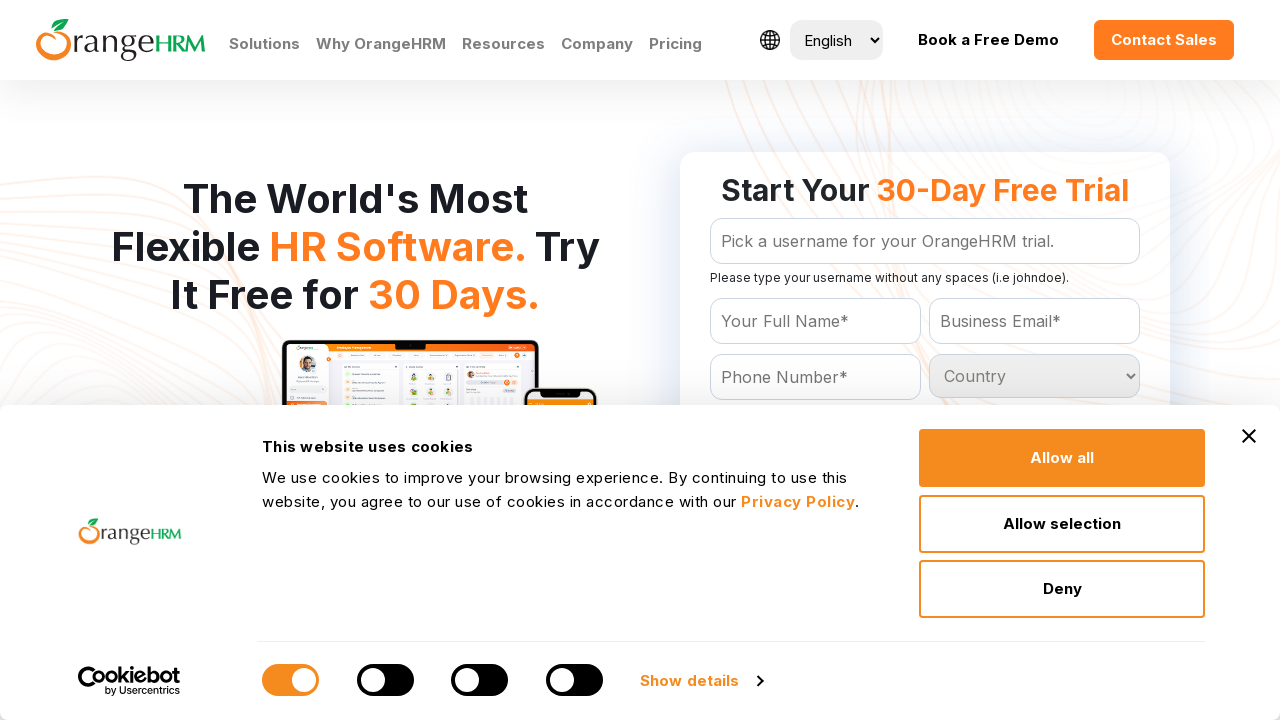

Hovered over the second 'CONTACT SALES' element at (1164, 40) on text=CONTACT SALES >> nth=1
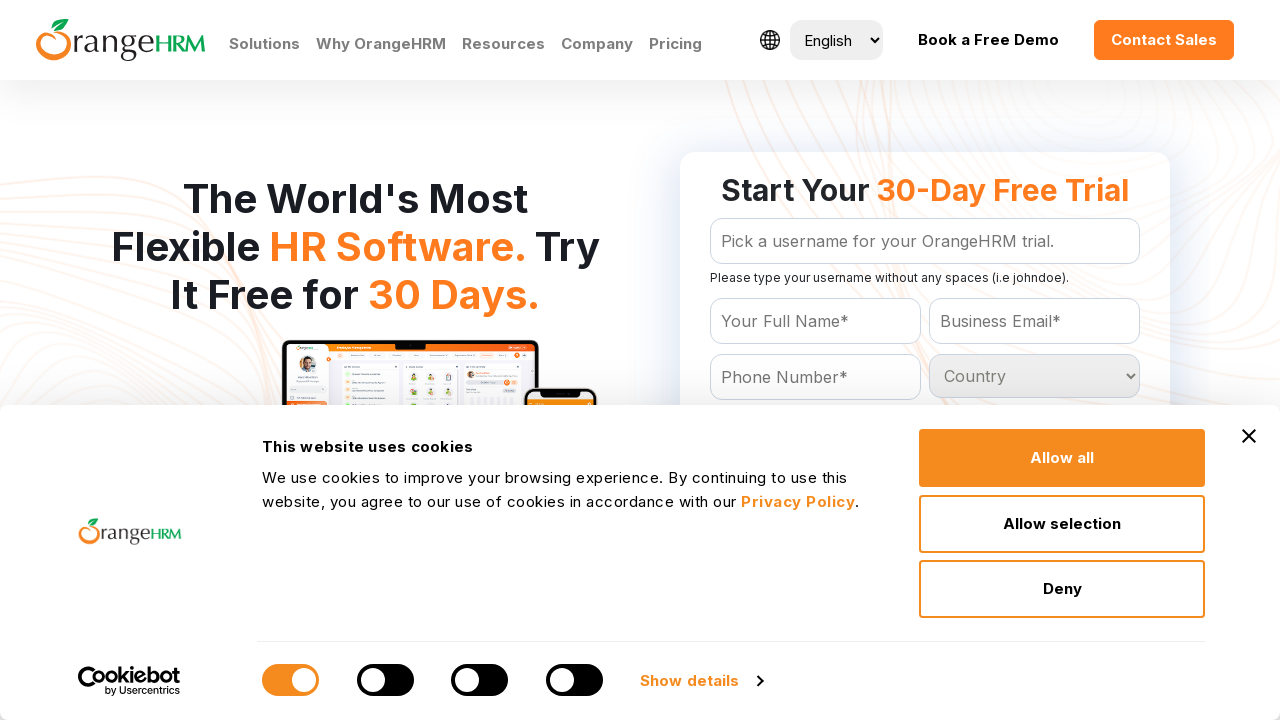

Located country dropdown options
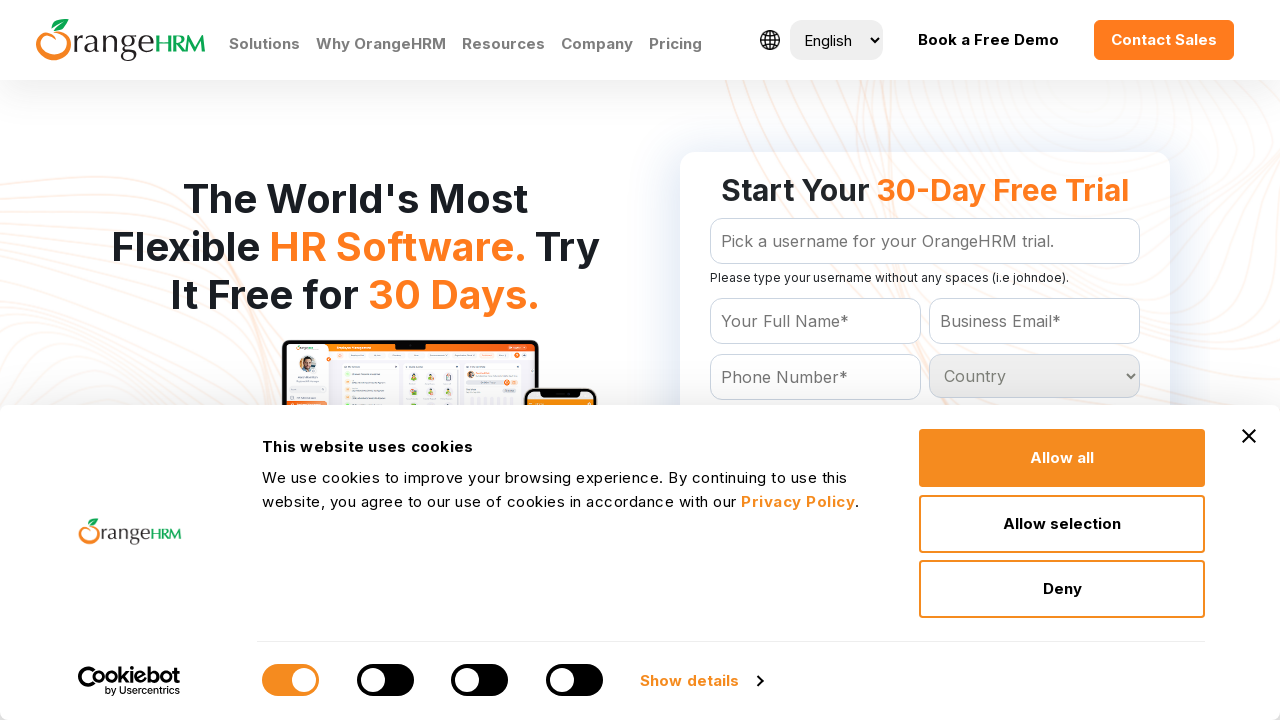

Country dropdown selector is now available
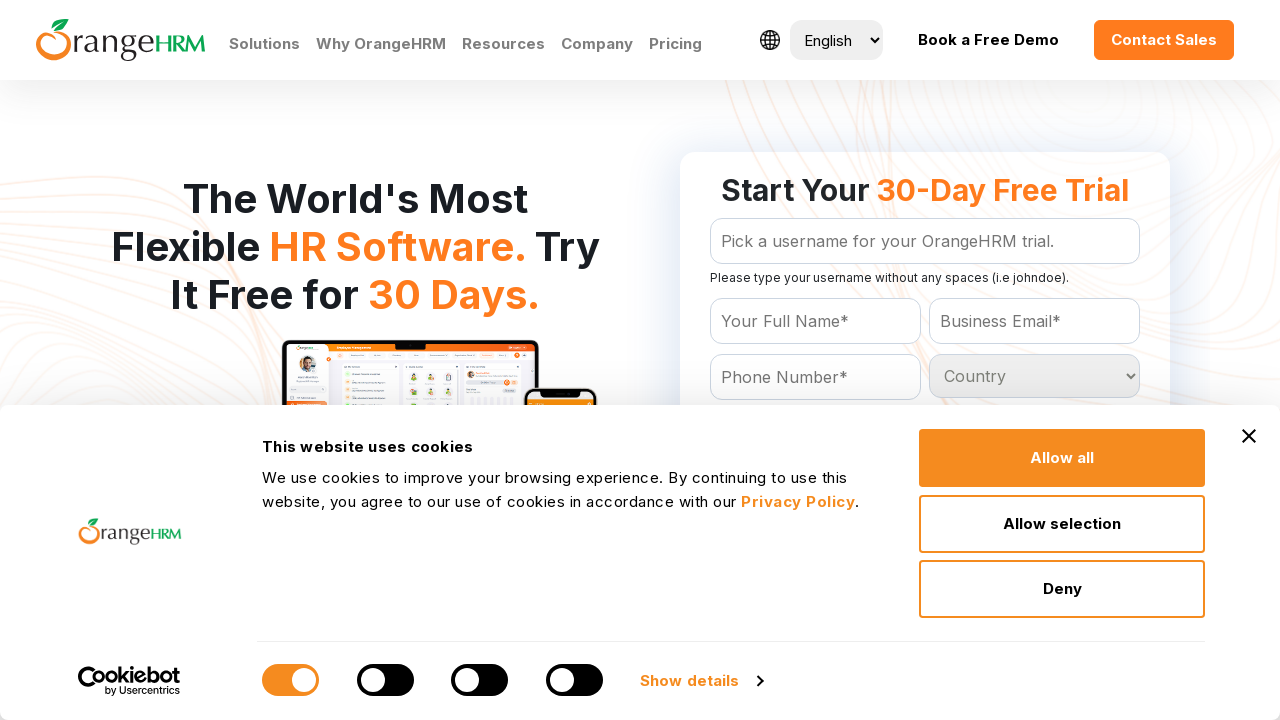

Counted 233 country options in dropdown
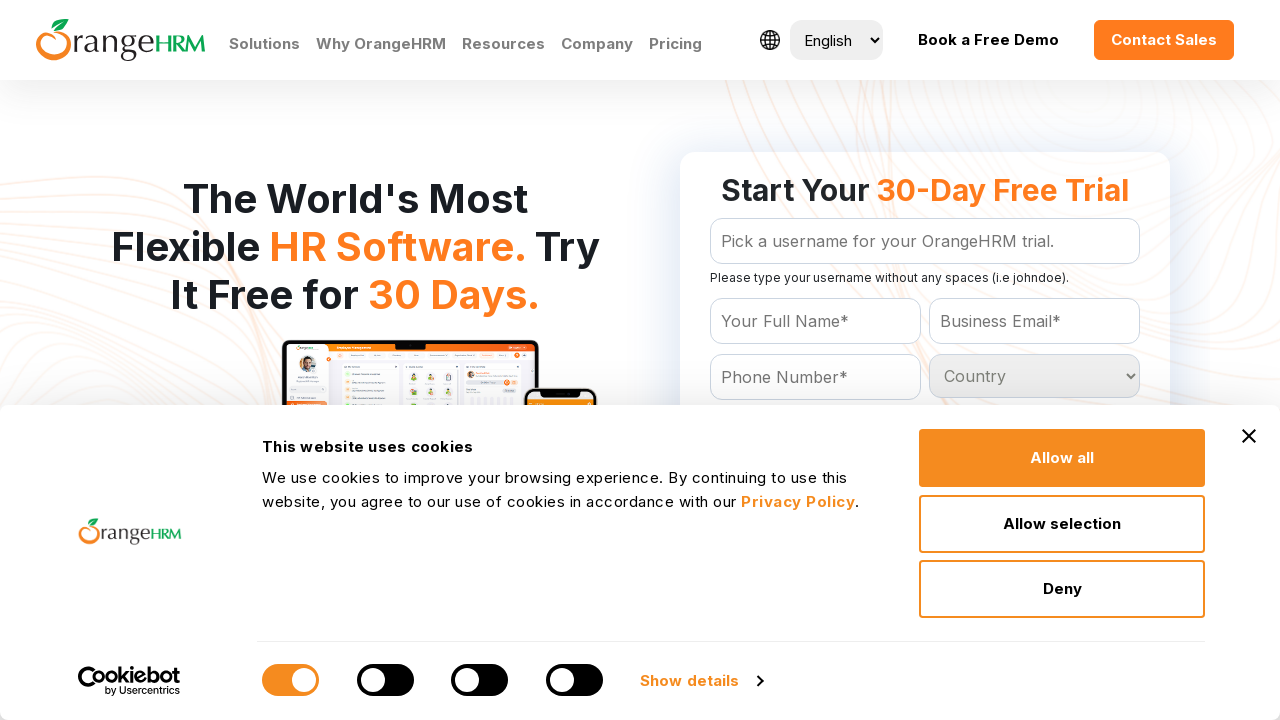

Retrieved all country option texts (233 options)
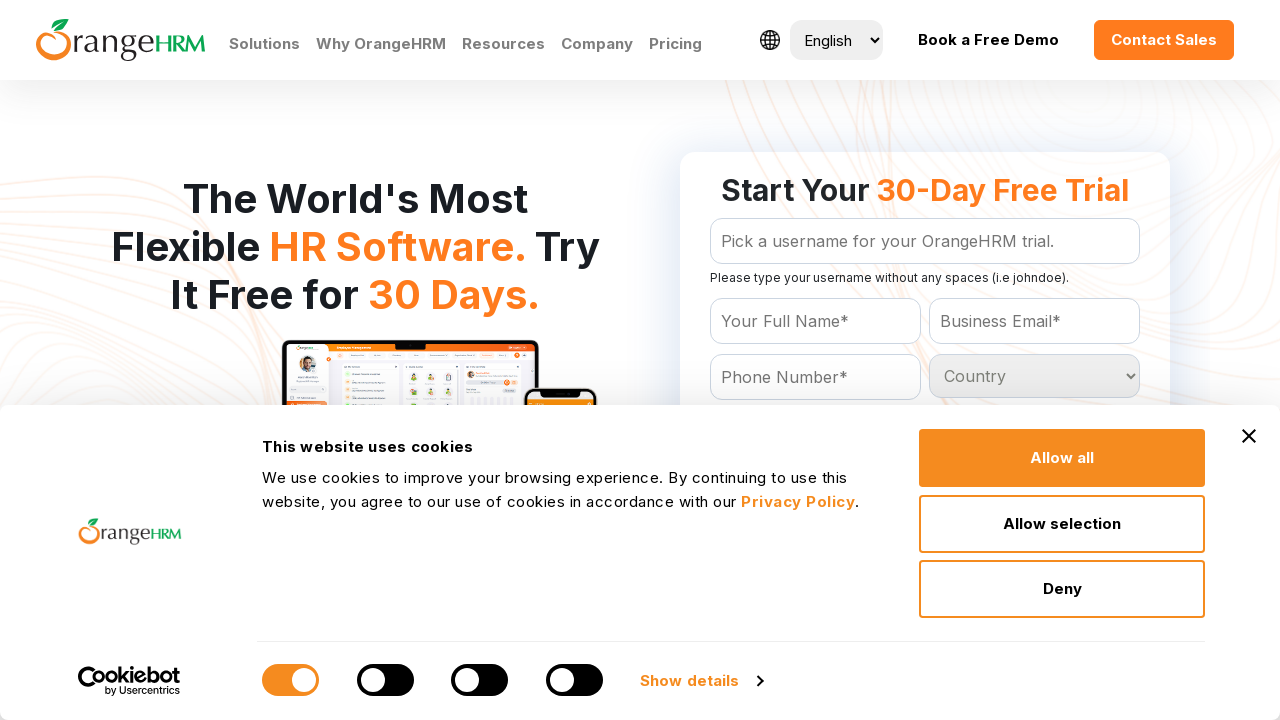

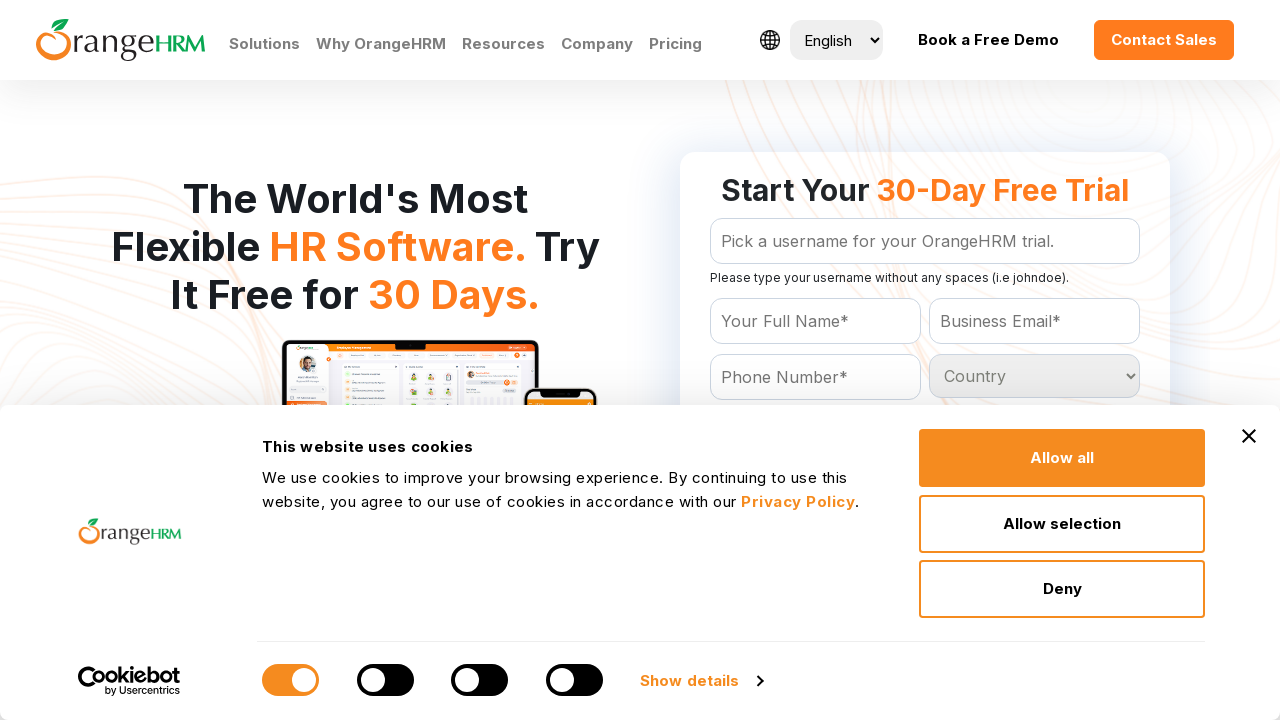